Tests that the Adobe Creative Cloud Teams page loads and reloads without critical console errors by monitoring for error messages.

Starting URL: https://www.adobe.com/uk/creativecloud/business/teams.html

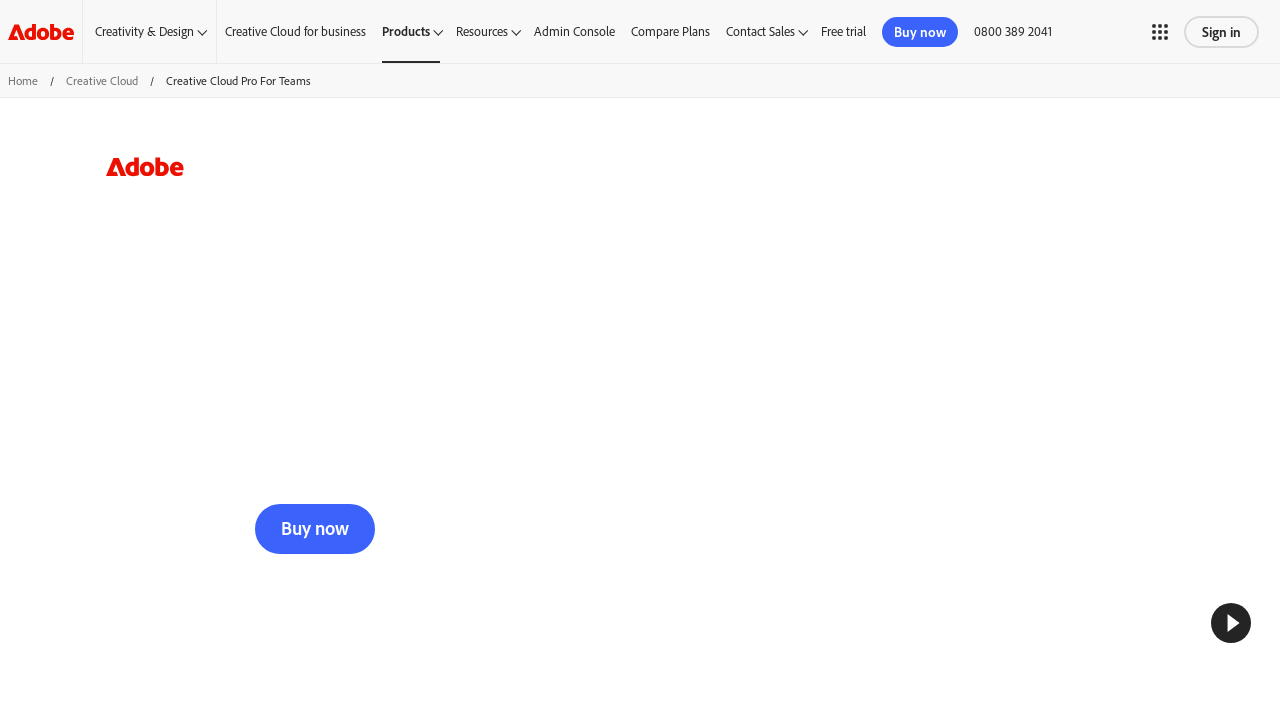

Reloaded the Adobe Creative Cloud Teams page with networkidle wait
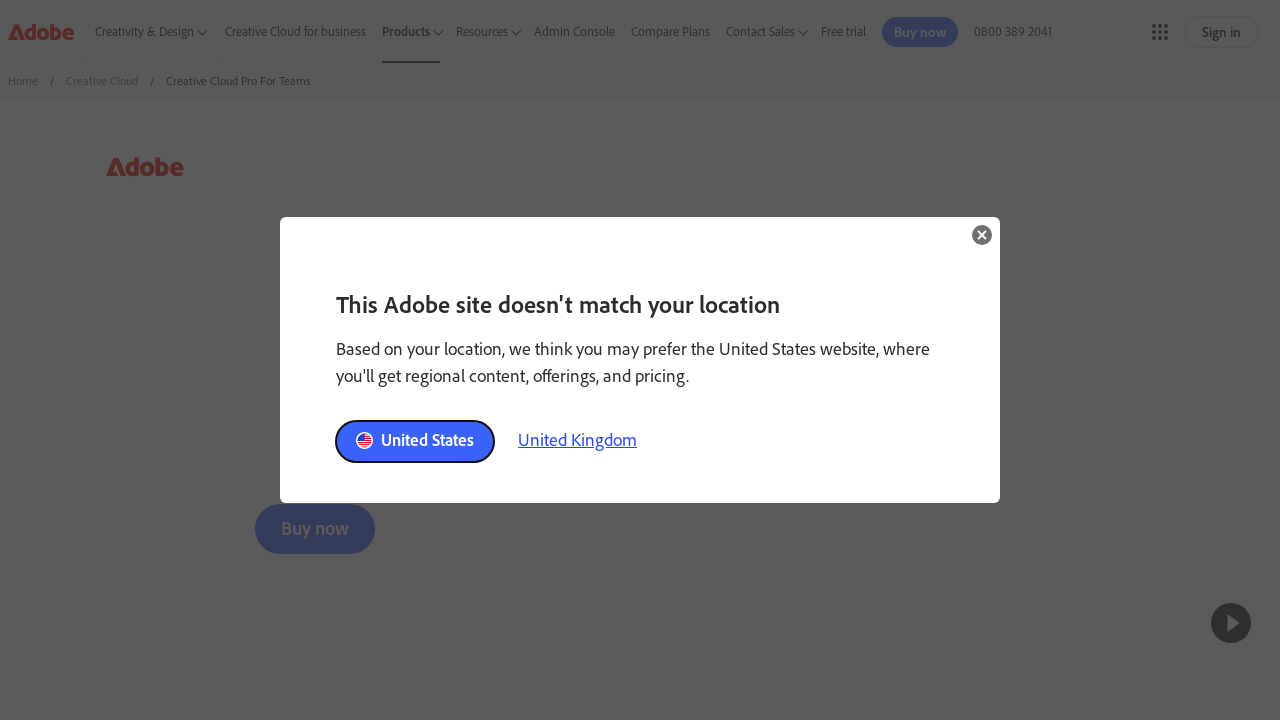

Page load indicator appeared, confirming page loaded without critical errors
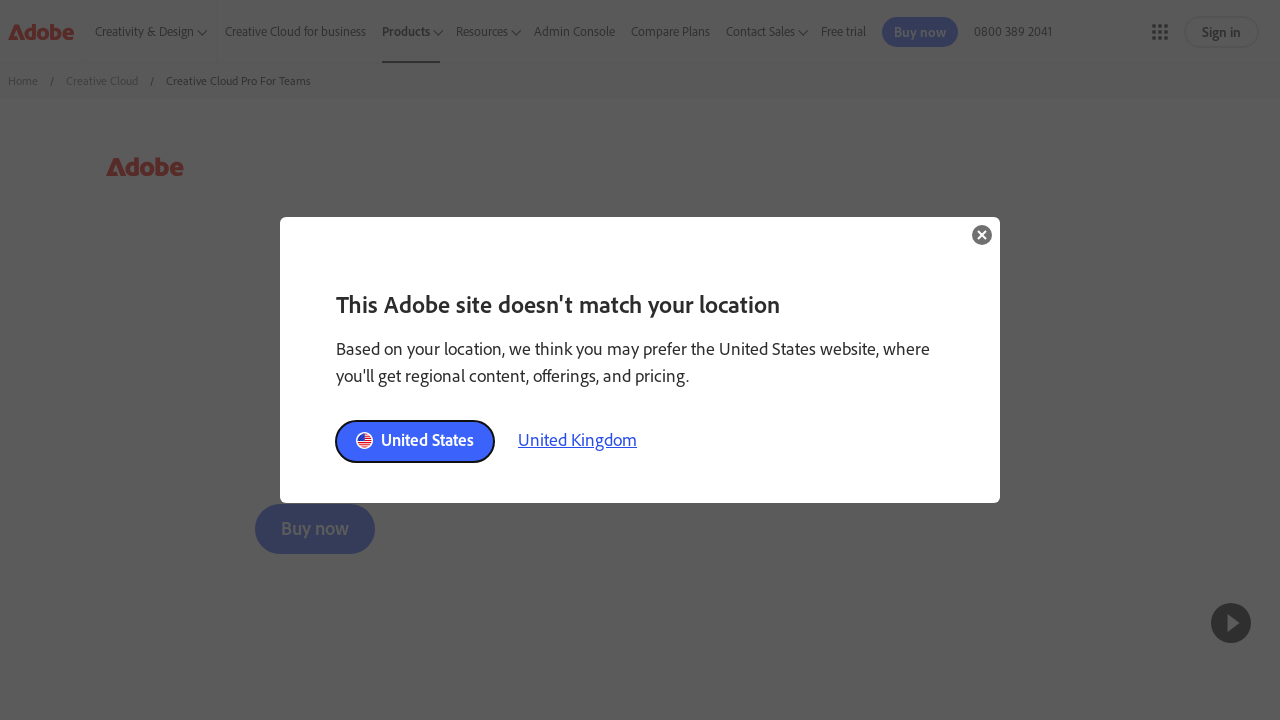

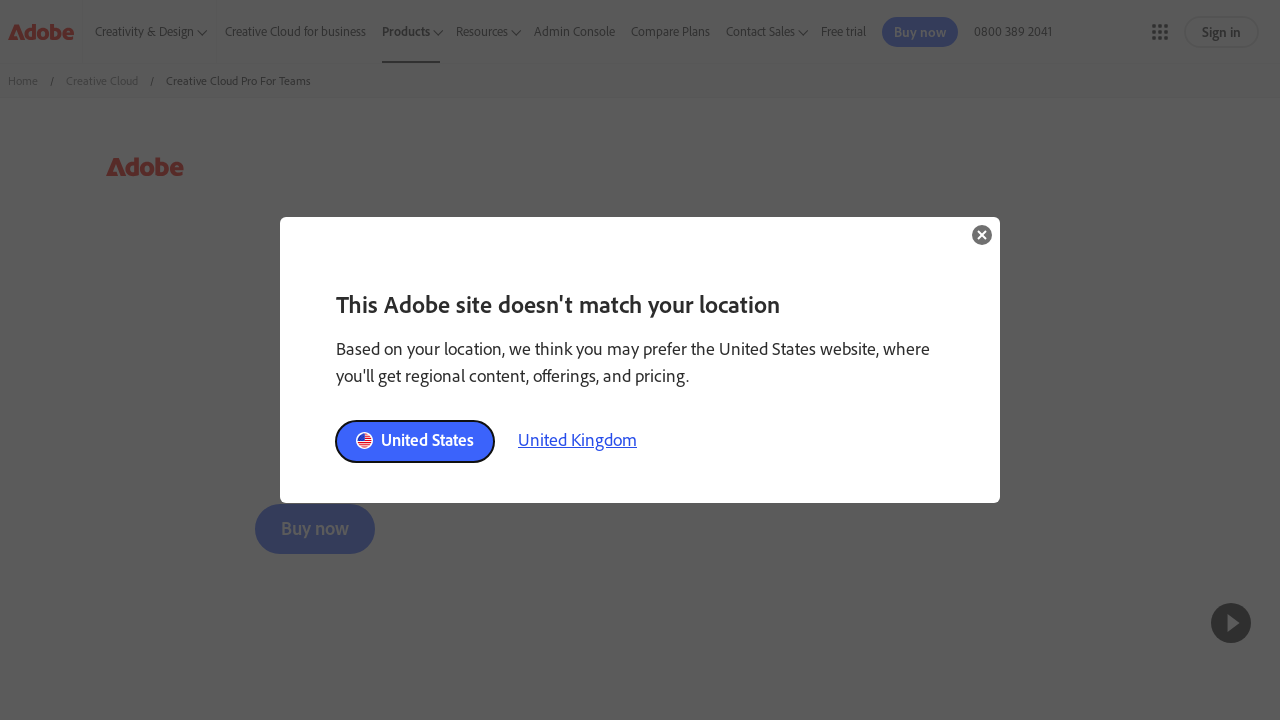